Navigates to a CodeSandbox project and clicks on the index.js file to view its contents, then navigates to the index.js file URL directly.

Starting URL: https://codesandbox.io/s/0d68e?file=/src/App.js

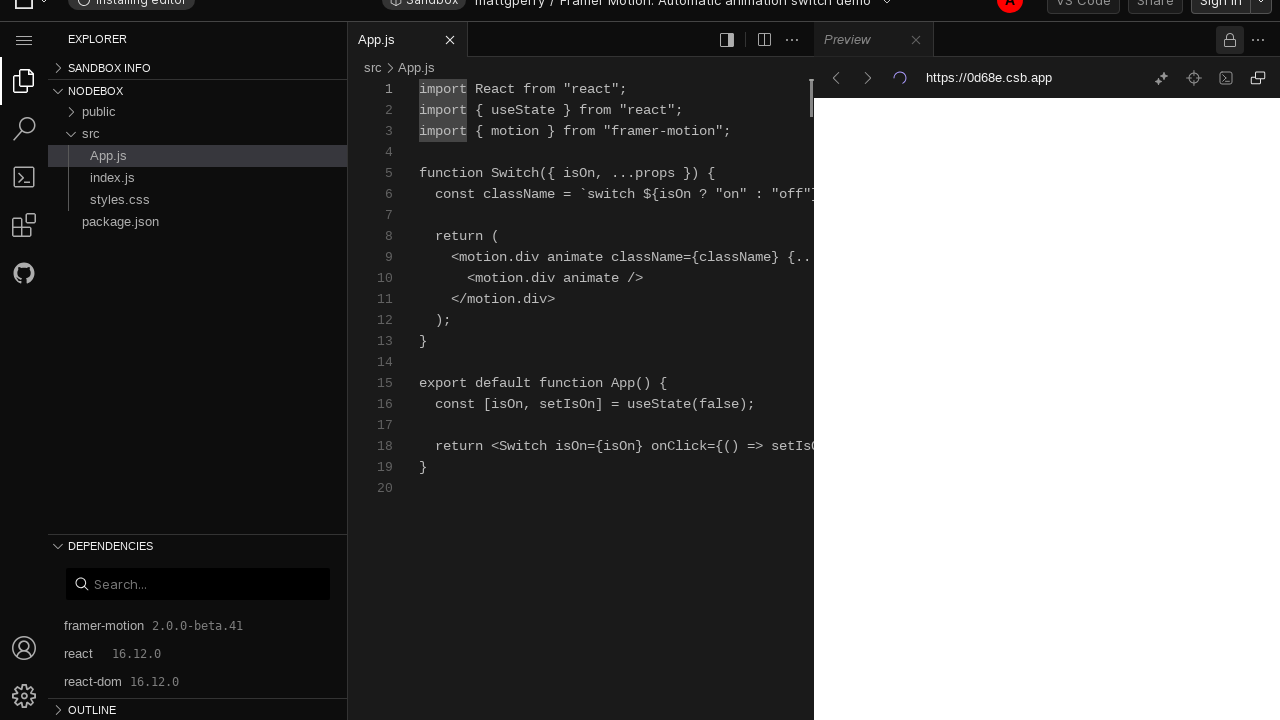

Clicked on index.js file in the file tree at (112, 178) on text="index.js"
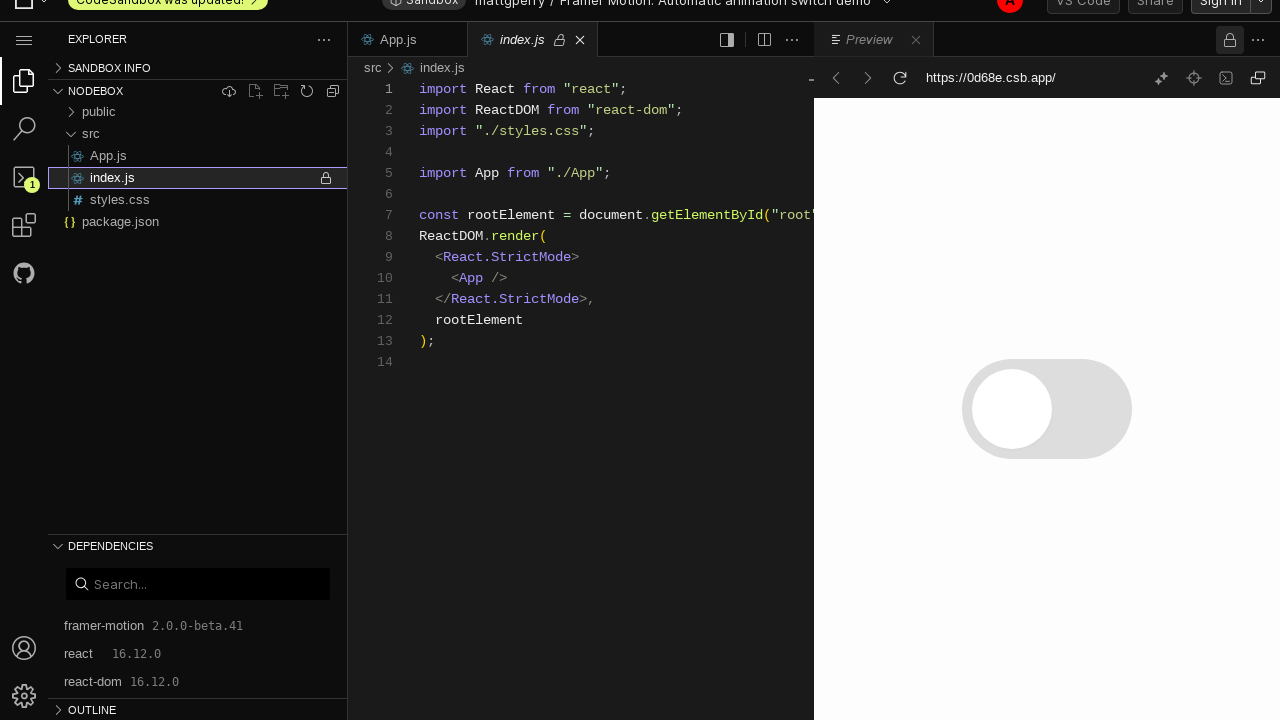

Navigated directly to index.js file URL
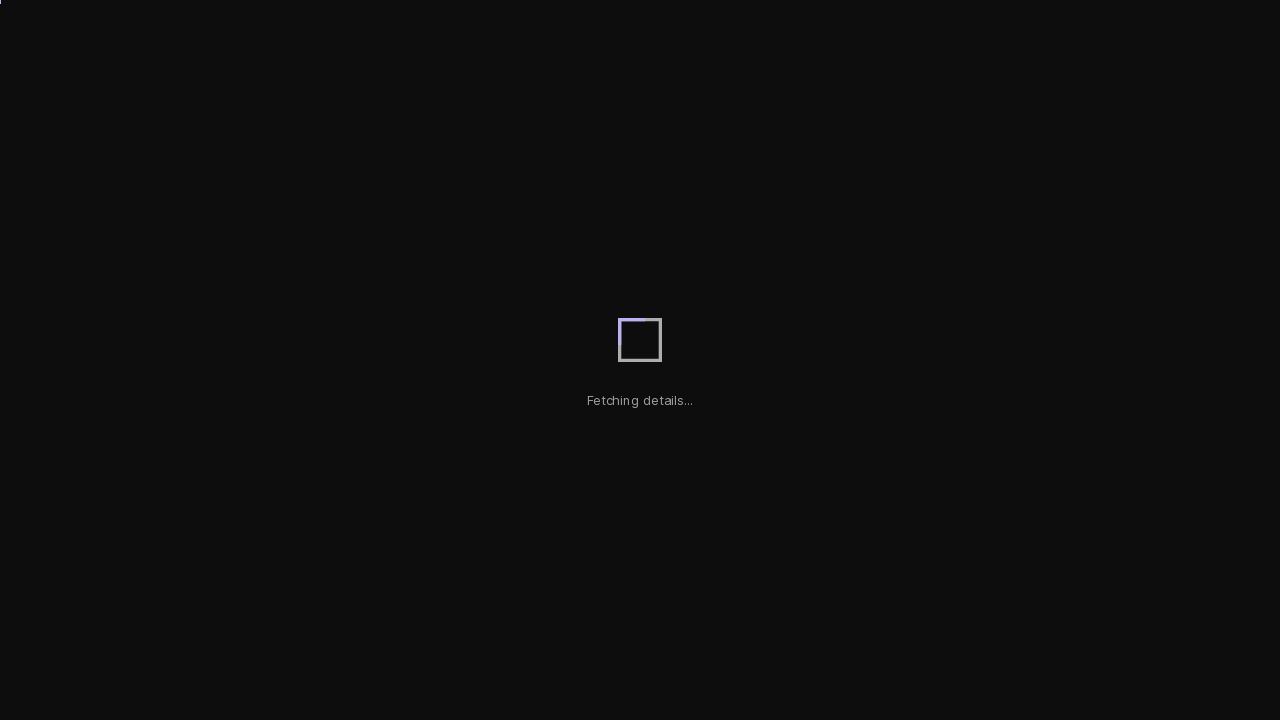

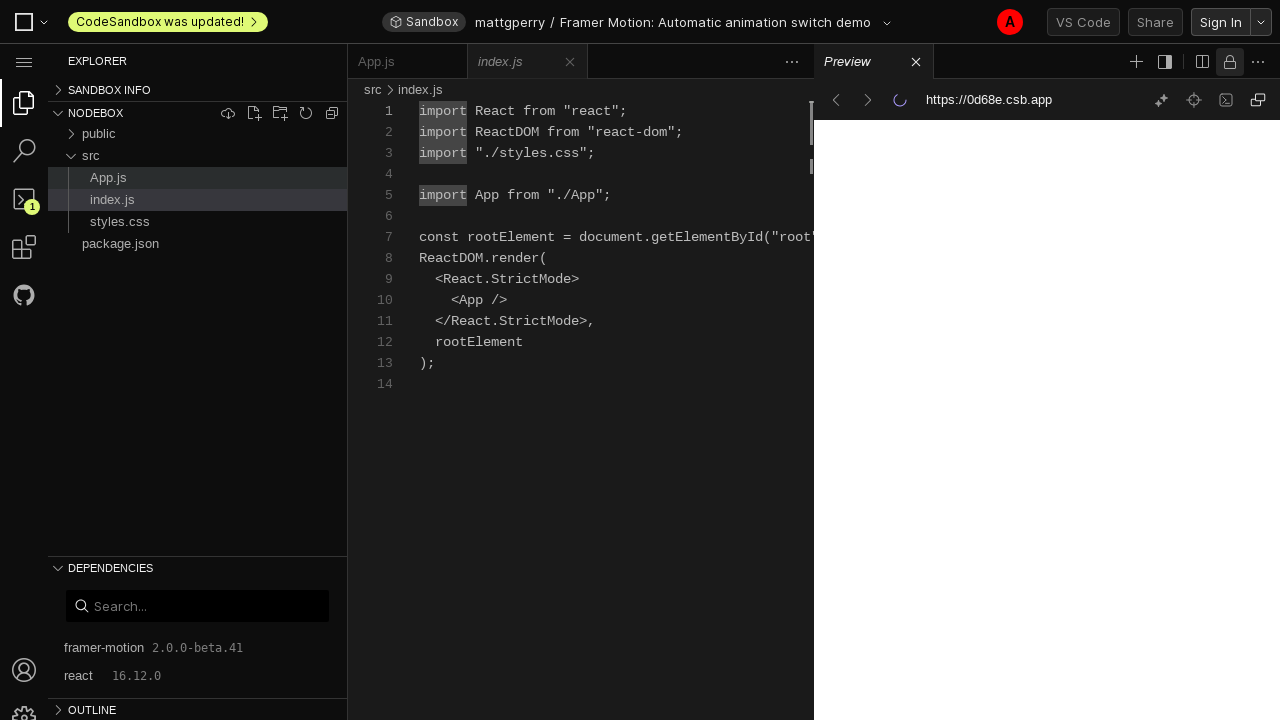